Tests confirmation alert by clicking confirm button and accepting the confirmation dialog

Starting URL: https://demoqa.com/alerts

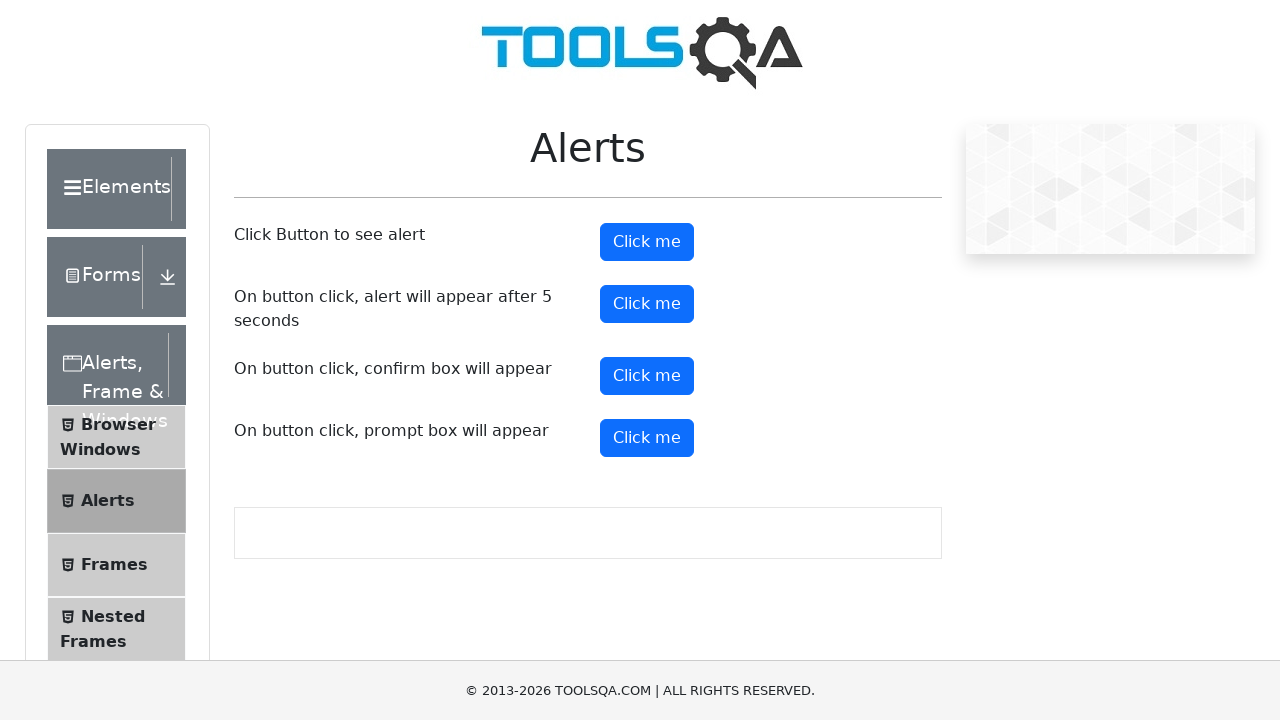

Set up dialog handler to accept confirmation dialogs
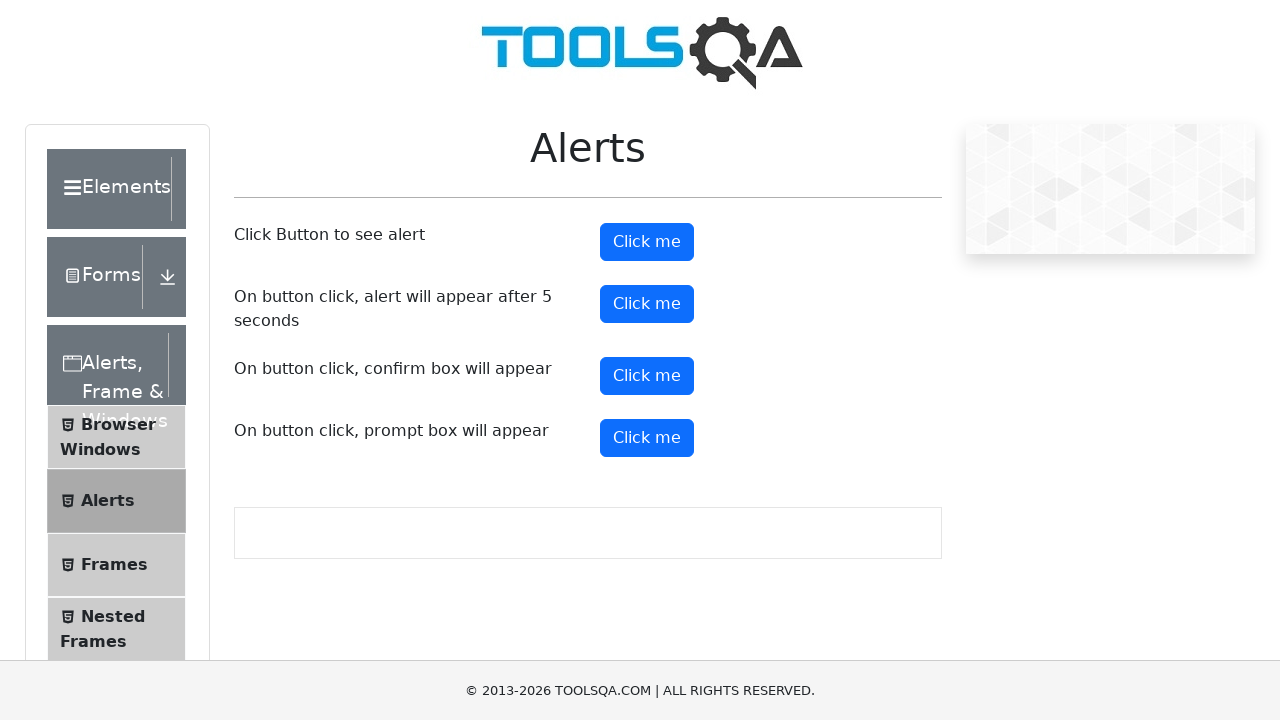

Clicked confirm button to trigger confirmation dialog at (647, 376) on xpath=//button[contains(@id, 'confirmButton')]
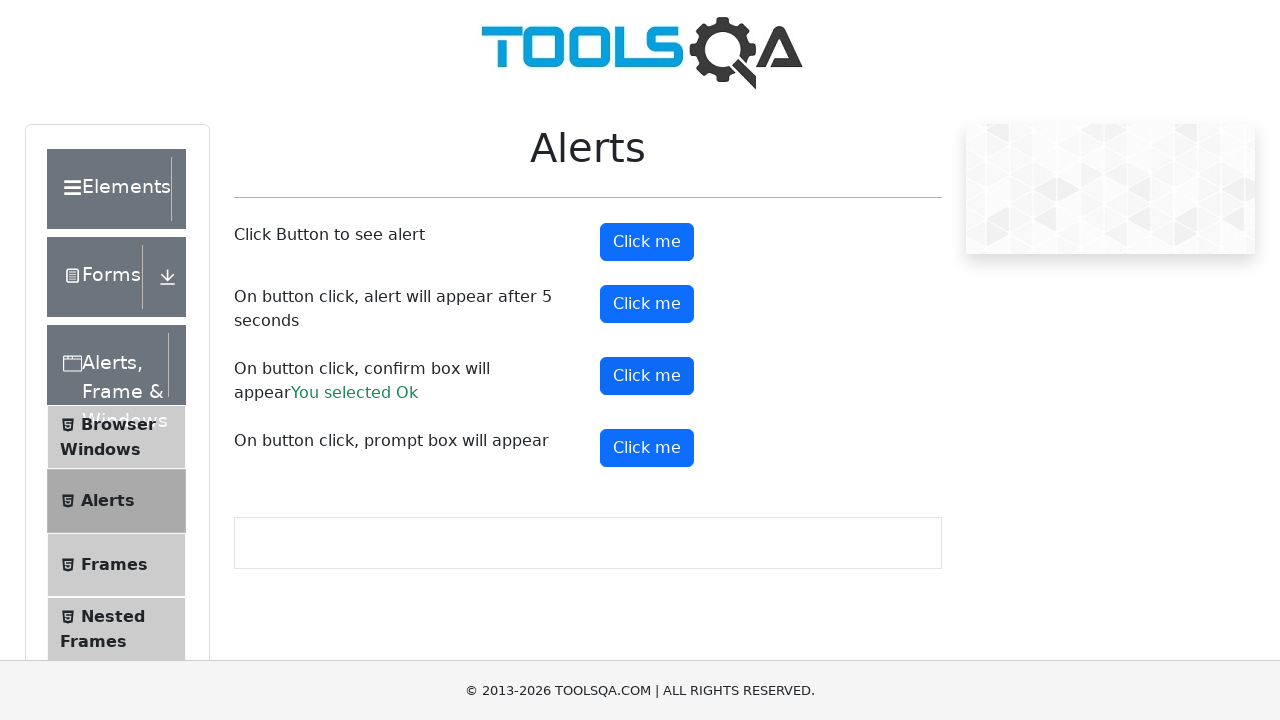

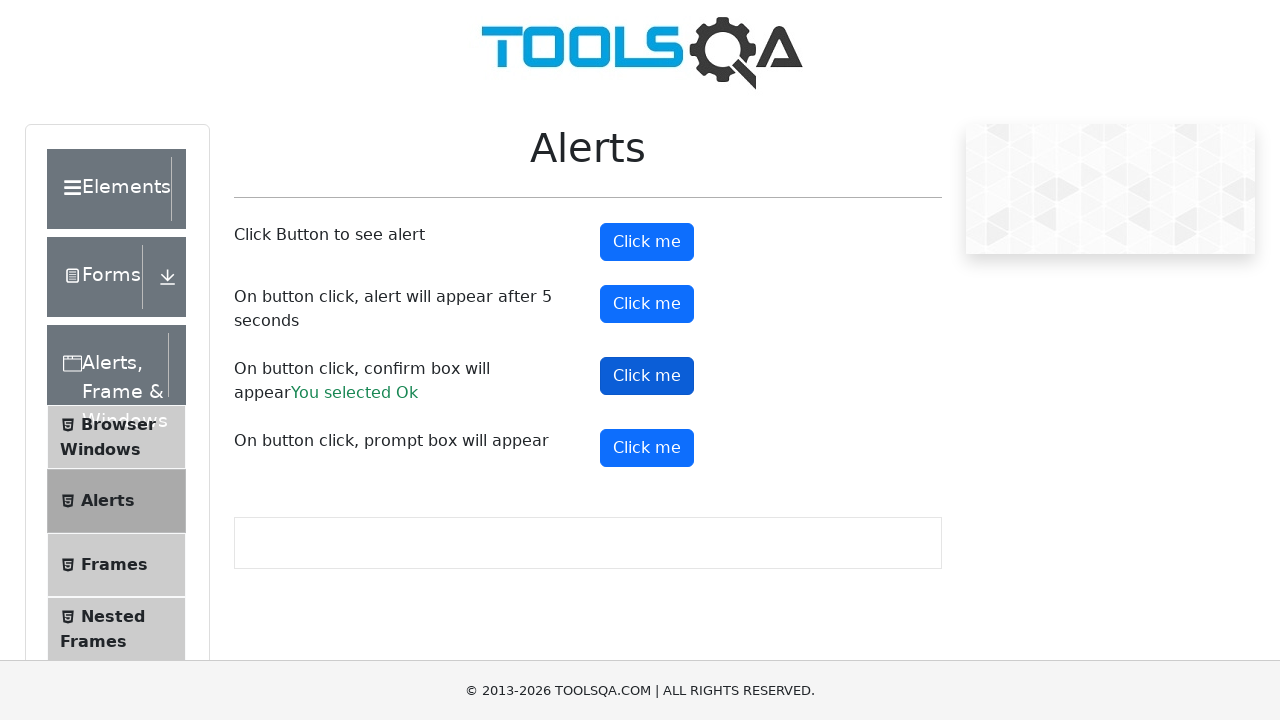